Tests number input field by pressing arrow up key to increment value

Starting URL: http://the-internet.herokuapp.com/inputs

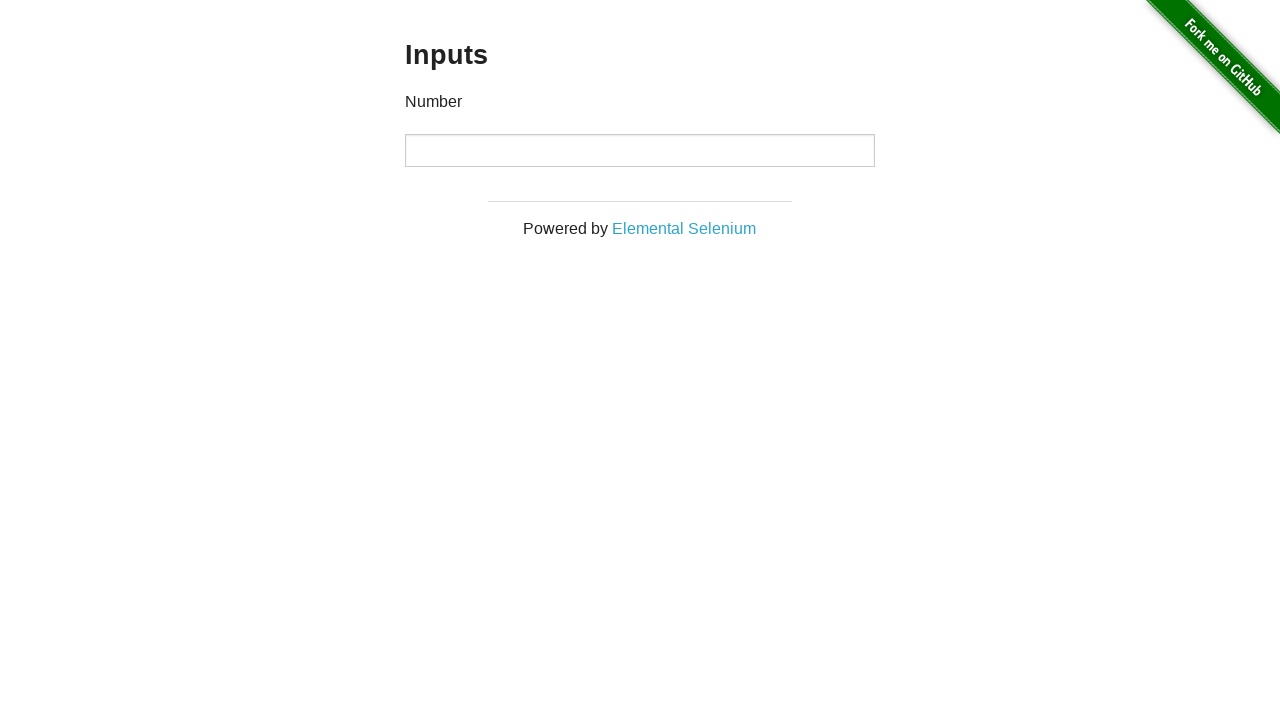

Navigated to the inputs page
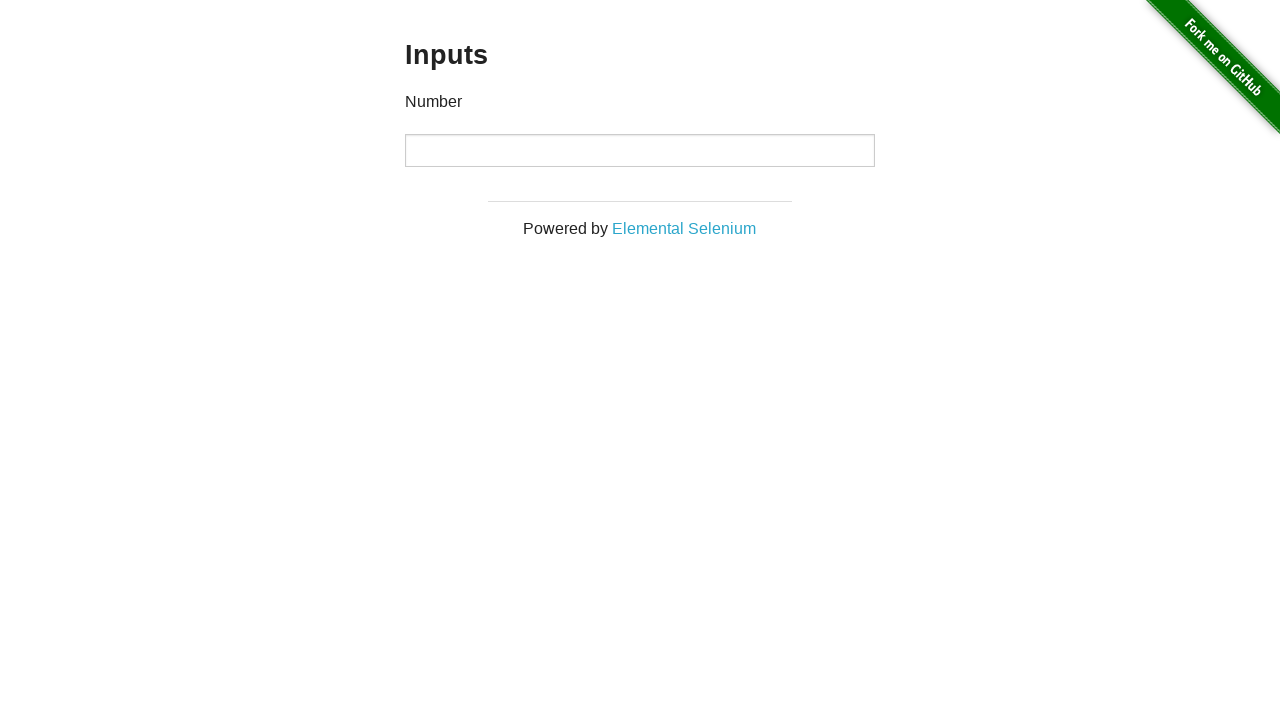

Pressed arrow up key in number input field to increment value on xpath=//input[@type='number']
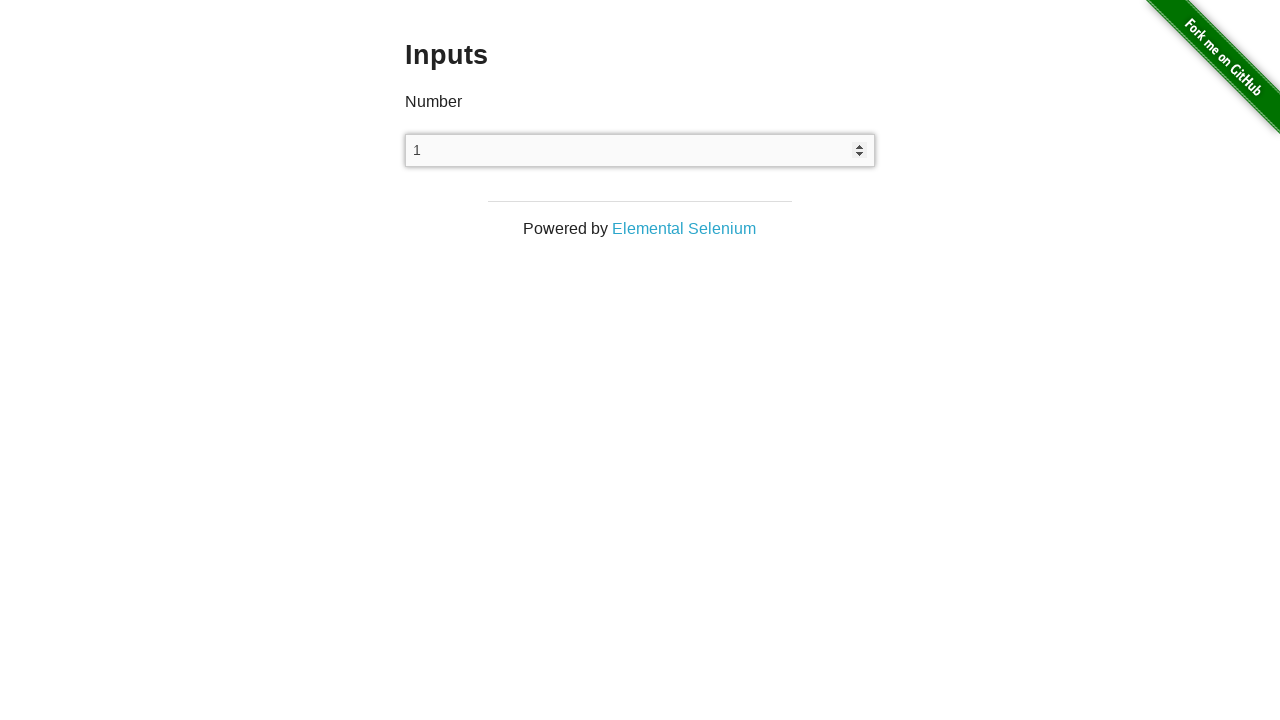

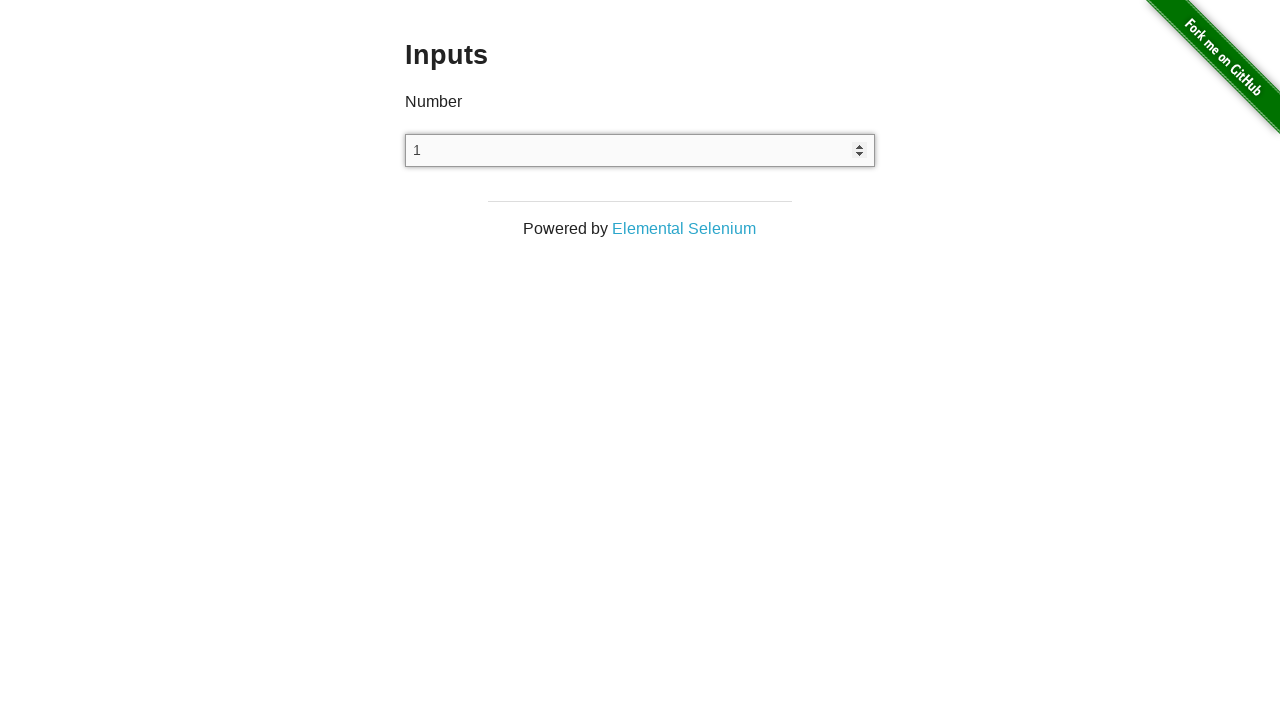